Selects options from dropdown using implicit value strategy and other methods

Starting URL: https://zimaev.github.io/select/

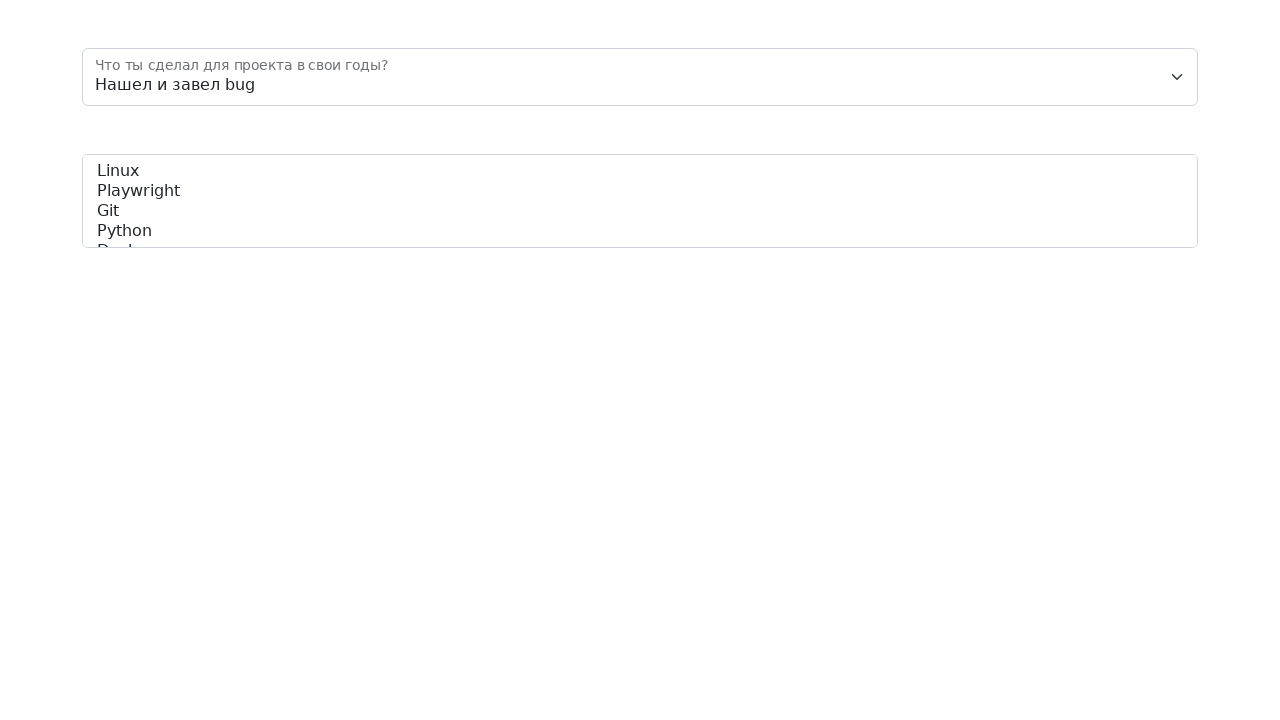

Selected option with value '3' from dropdown on #floatingSelect
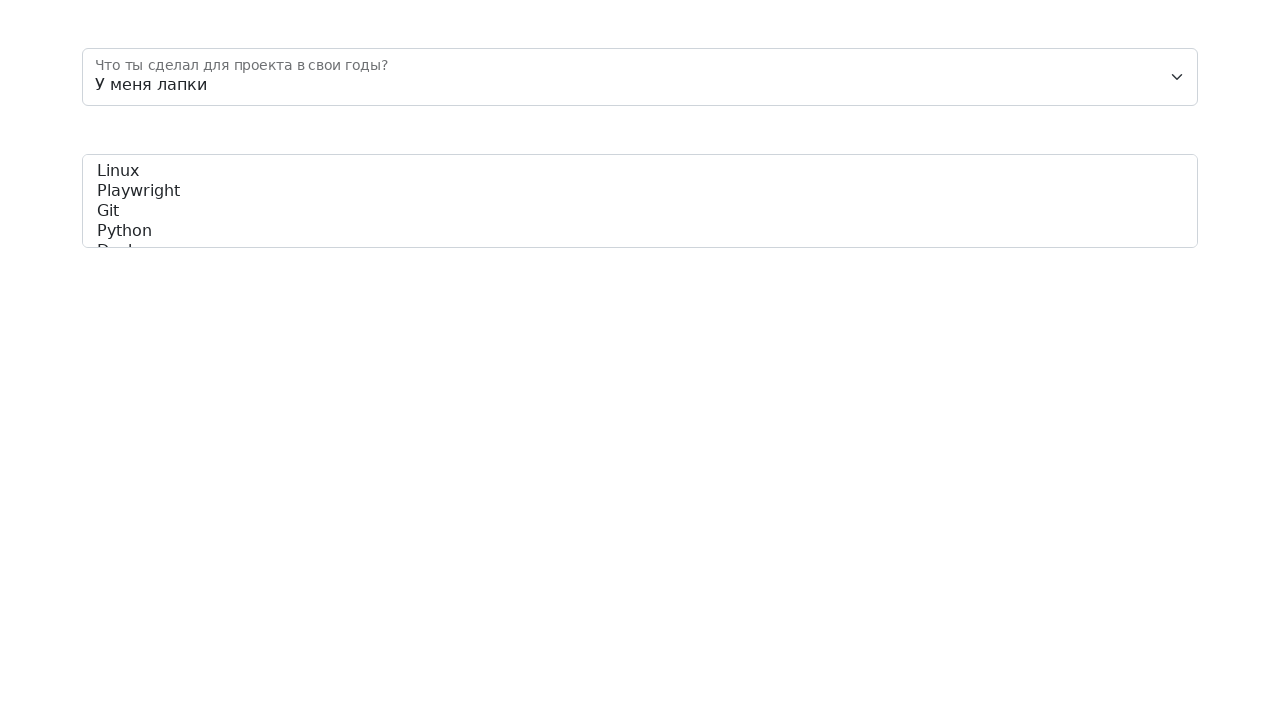

Selected option at index 1 from dropdown on #floatingSelect
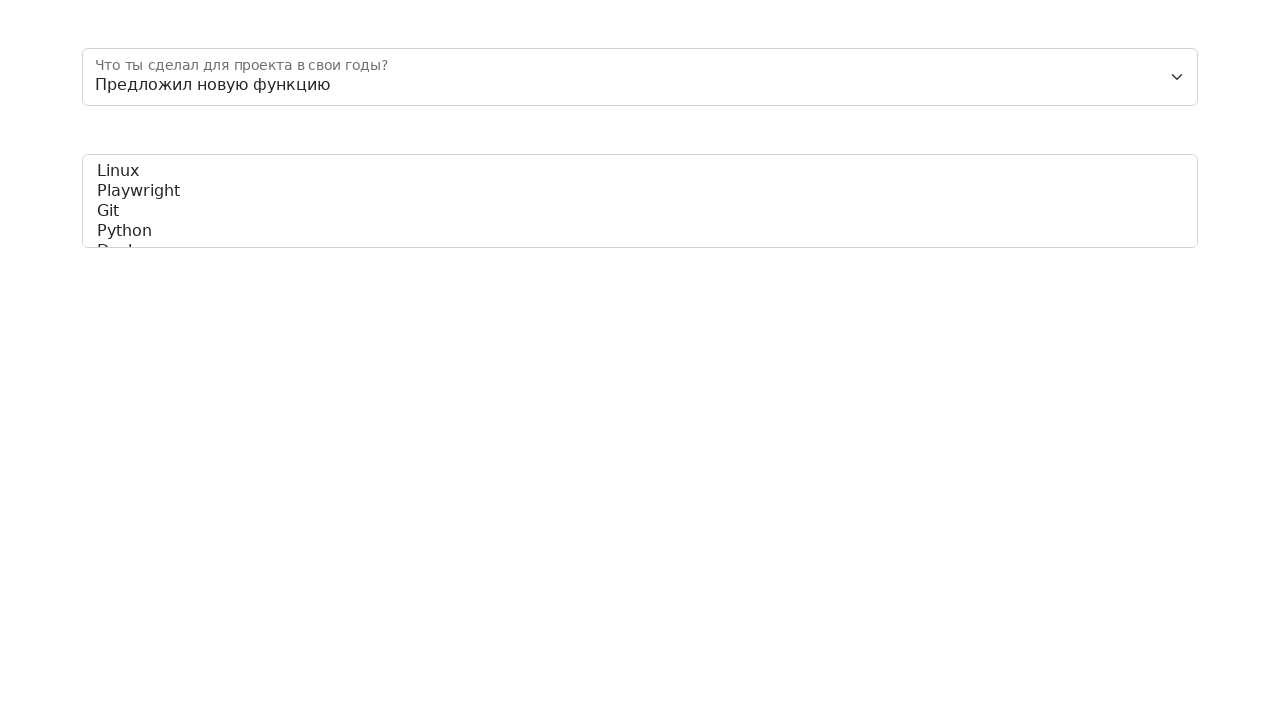

Selected option with label 'Нашел и завел bug' from dropdown on #floatingSelect
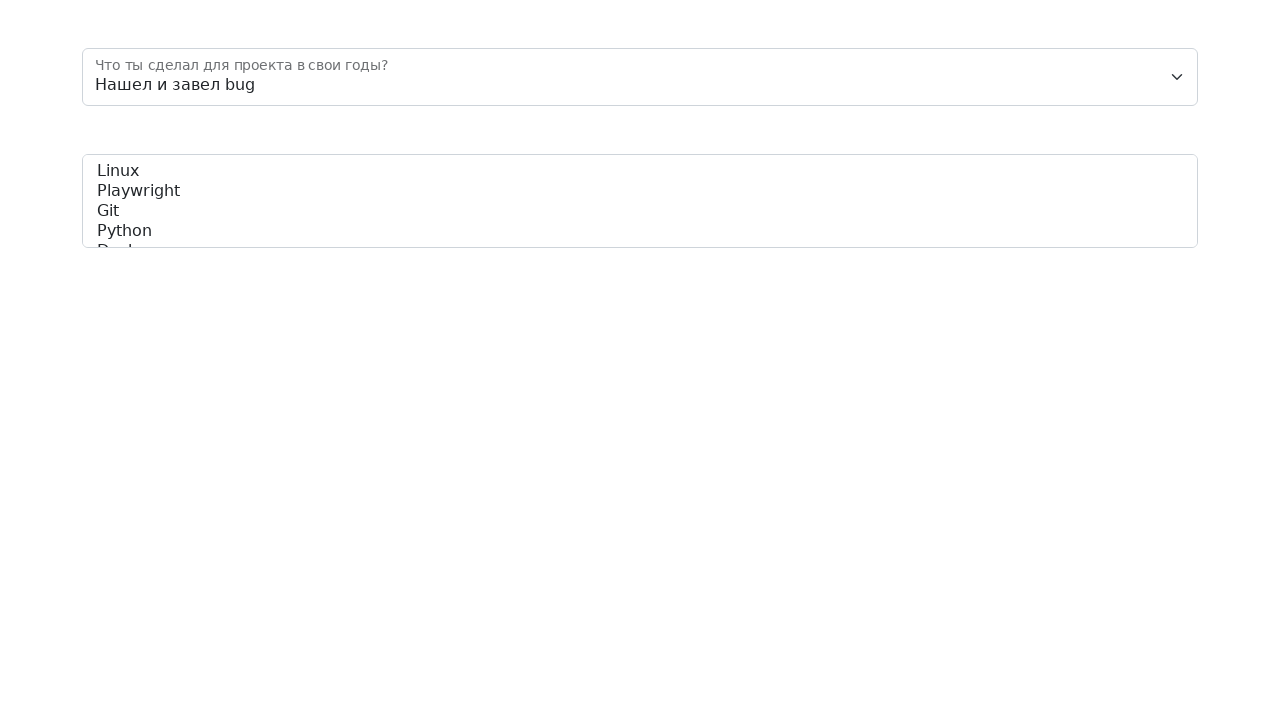

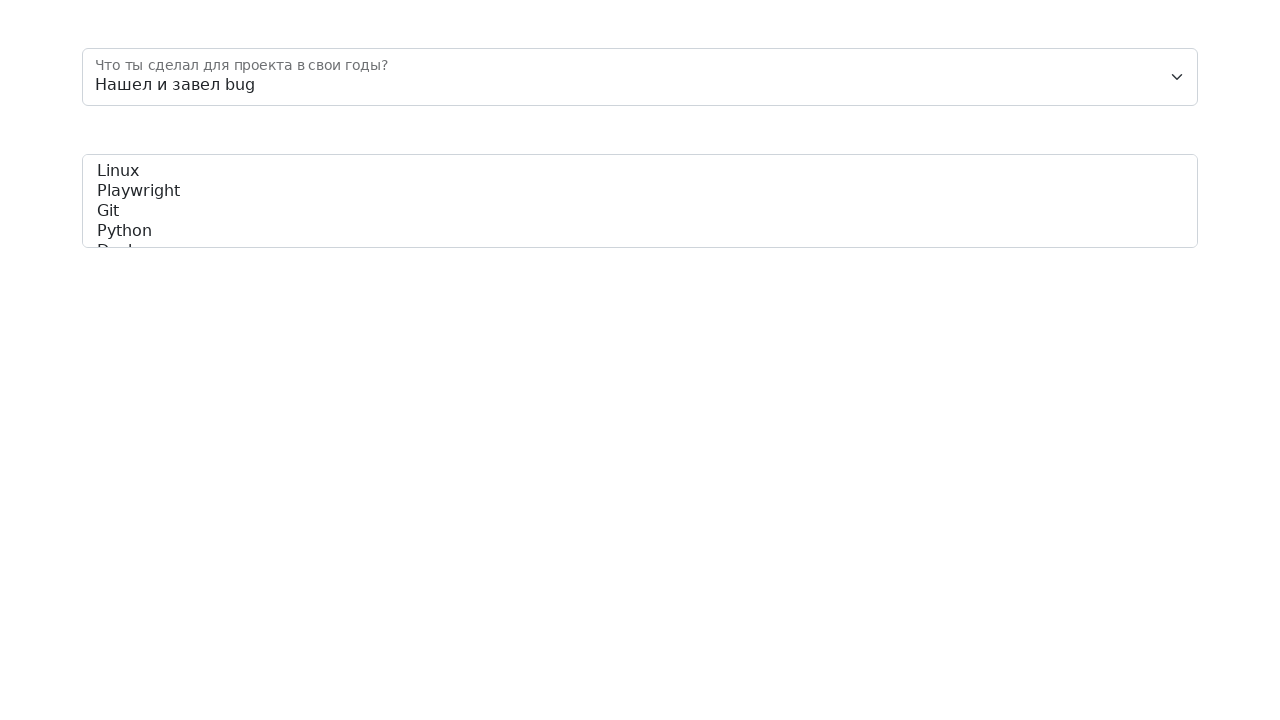